Tests double-click functionality by double-clicking a button and verifying the result text

Starting URL: https://demoqa.com/buttons

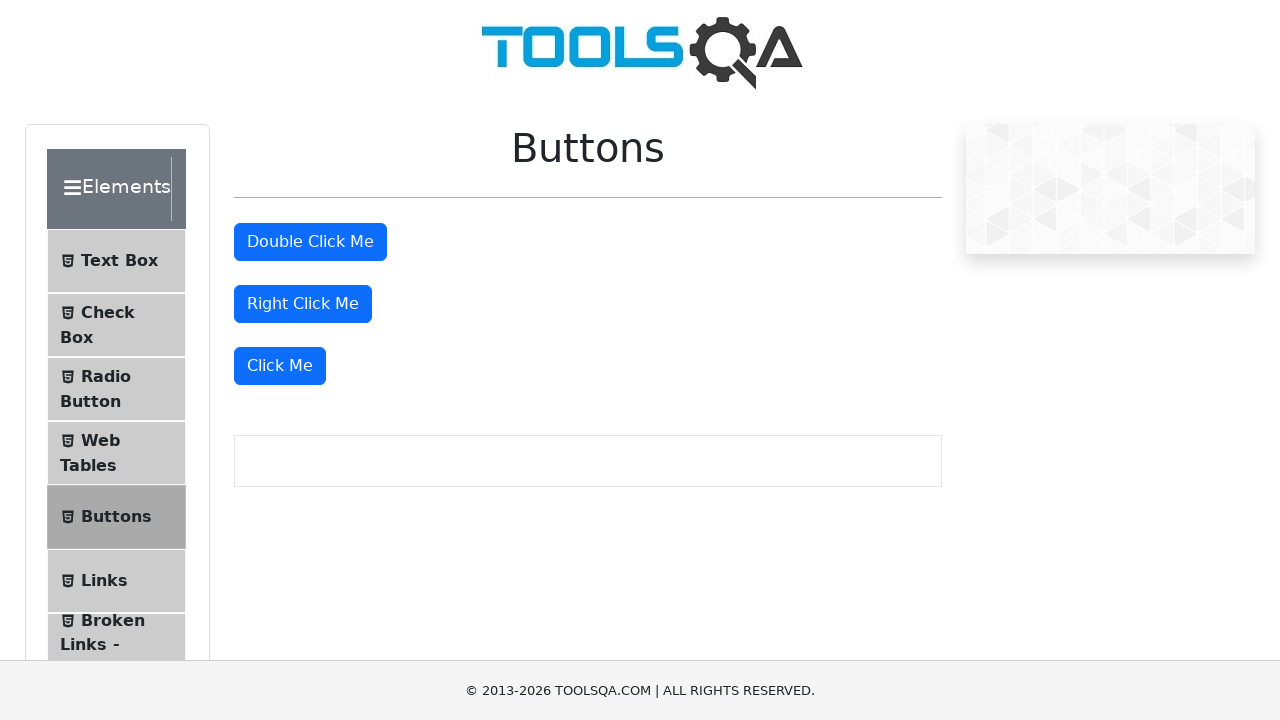

Double-clicked the double-click button at (310, 242) on #doubleClickBtn
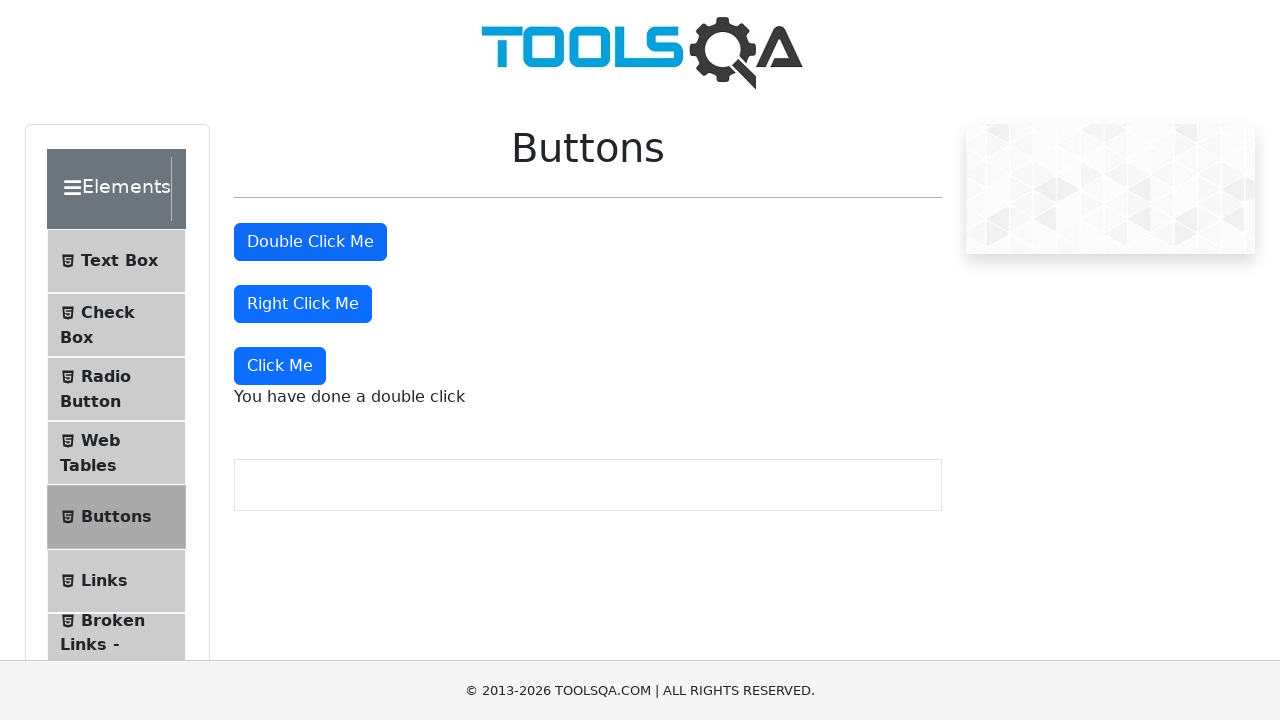

Double-click success message appeared
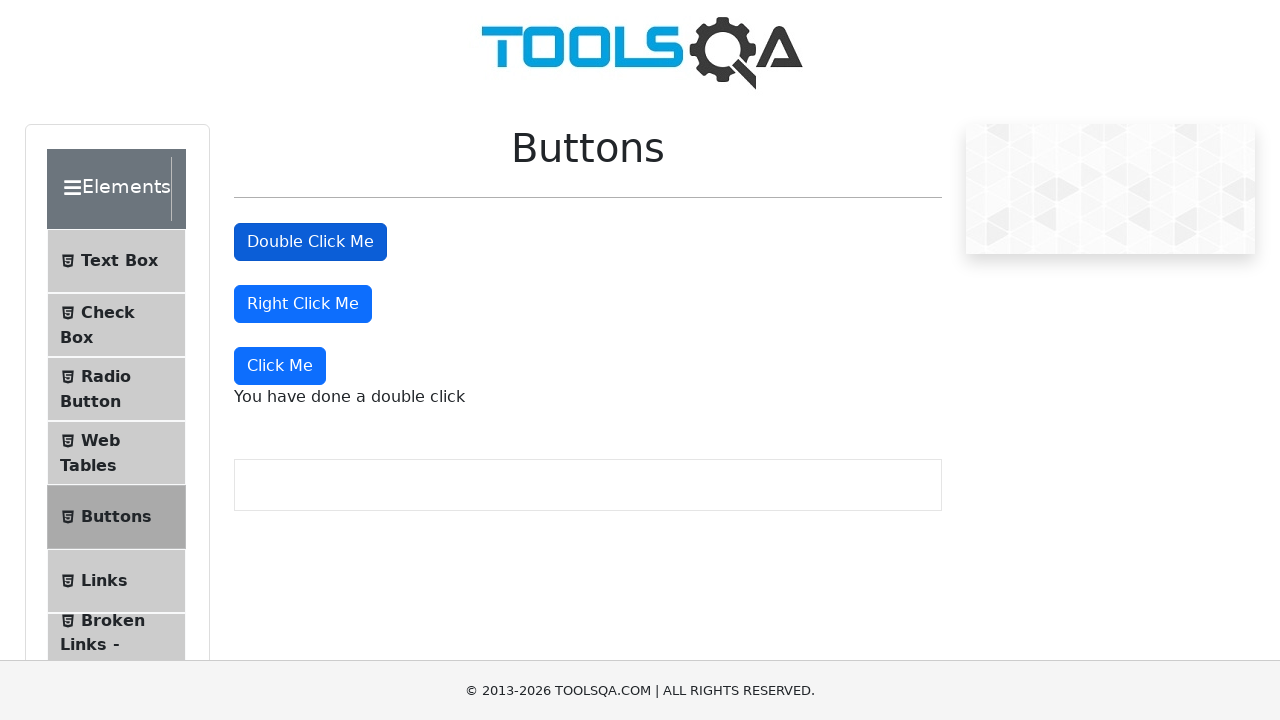

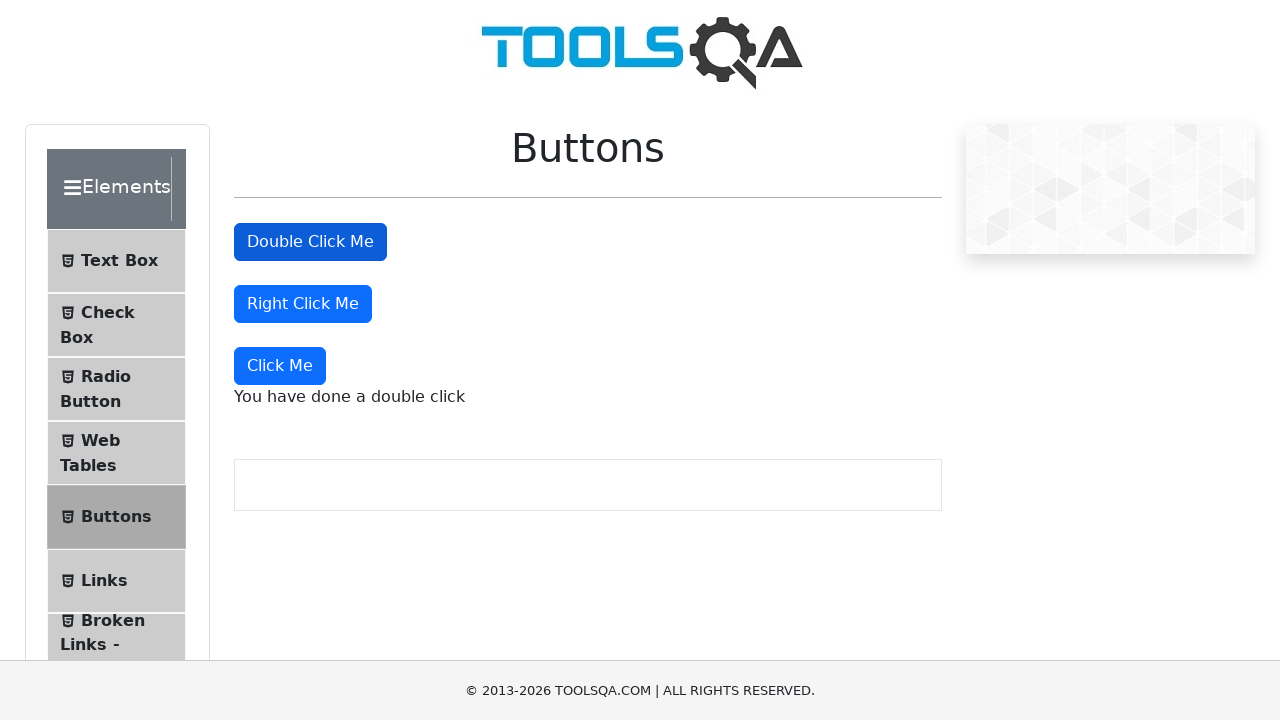